Tests the auto-suggestion dropdown functionality by typing partial country name and selecting from suggestions

Starting URL: https://www.rahulshettyacademy.com/AutomationPractice/

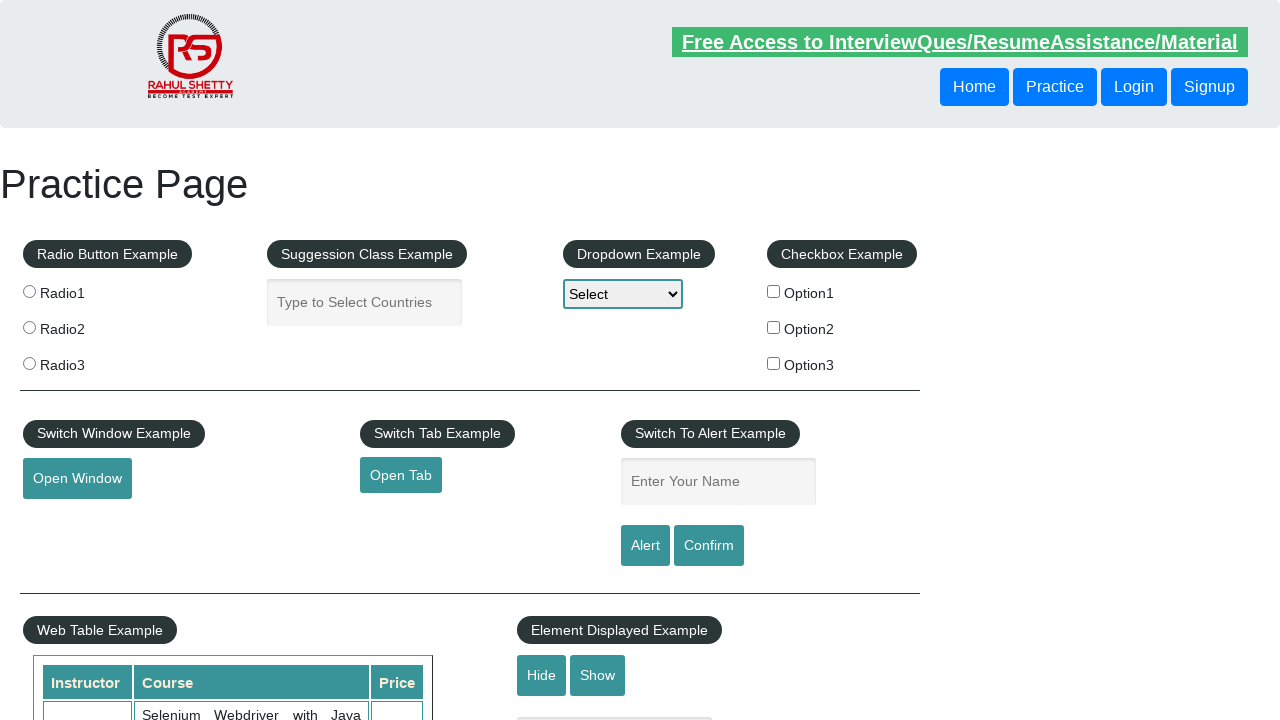

Typed 'Arge' in autocomplete input field on .inputs.ui-autocomplete-input
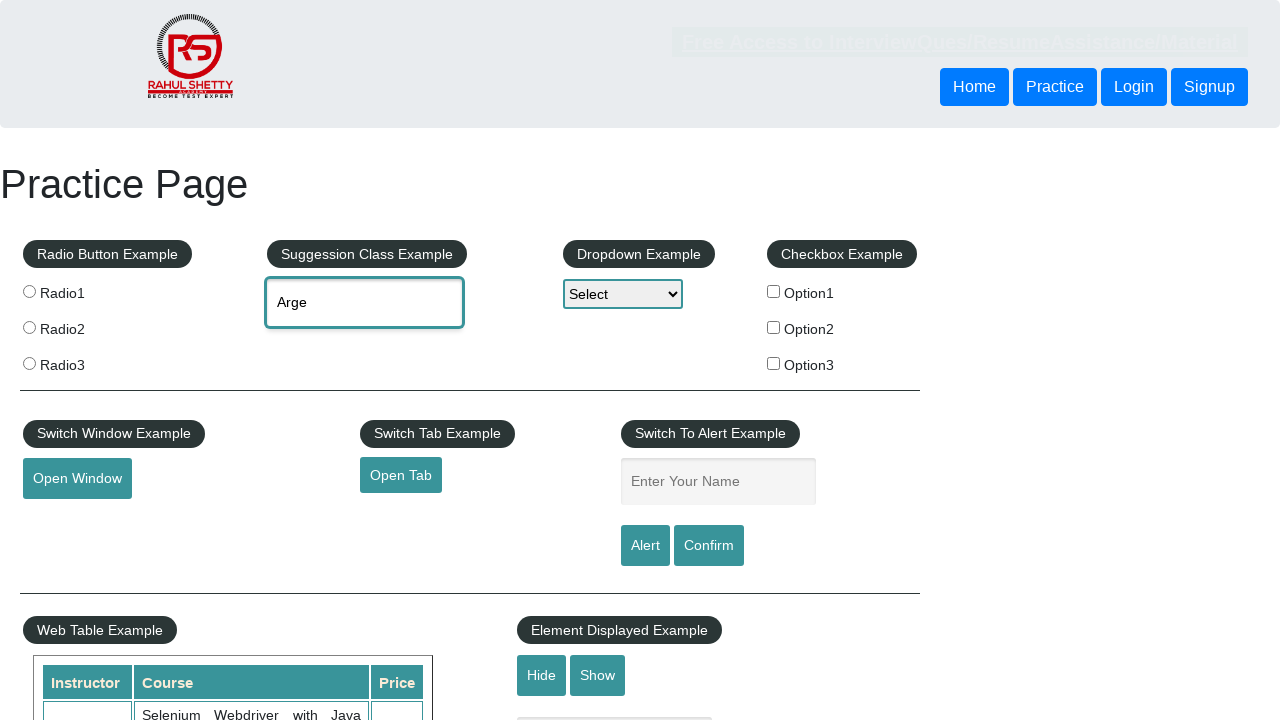

Auto-suggestion dropdown appeared with country suggestions
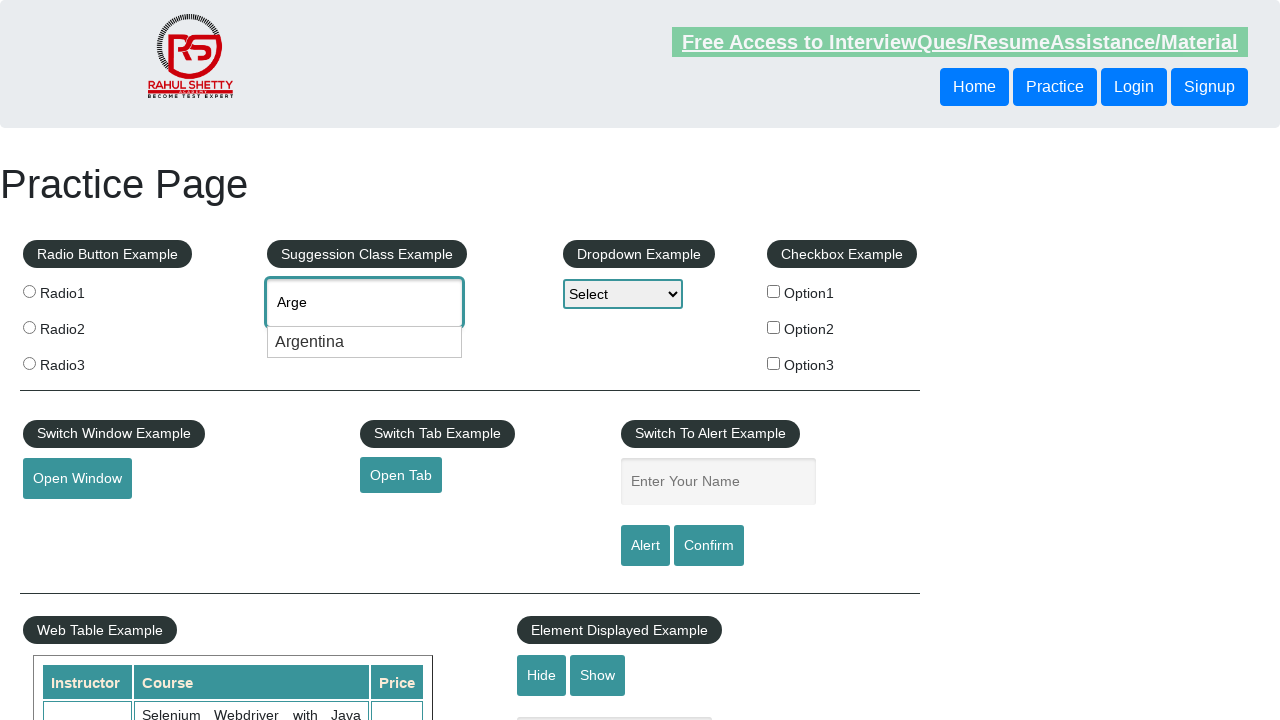

Retrieved all suggestion items from dropdown
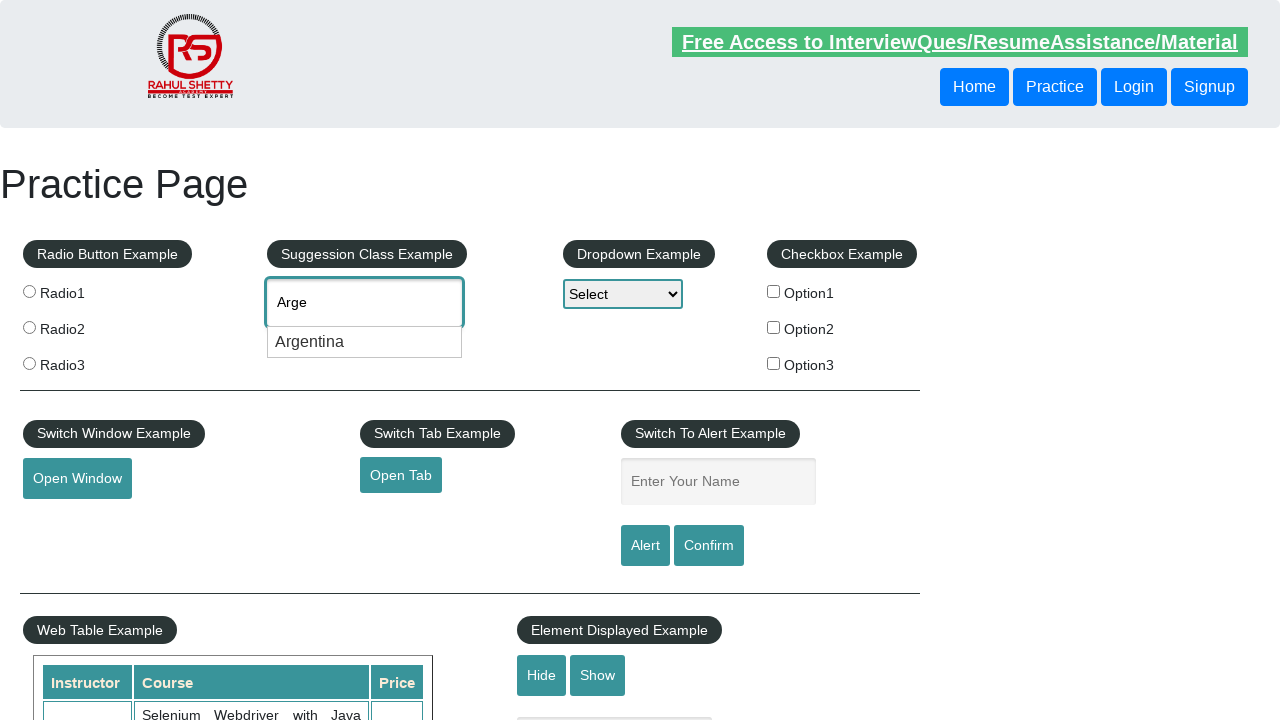

Selected suggestion 'Argentina' from dropdown at (365, 342) on xpath=//ul[@id='ui-id-1']//div >> nth=0
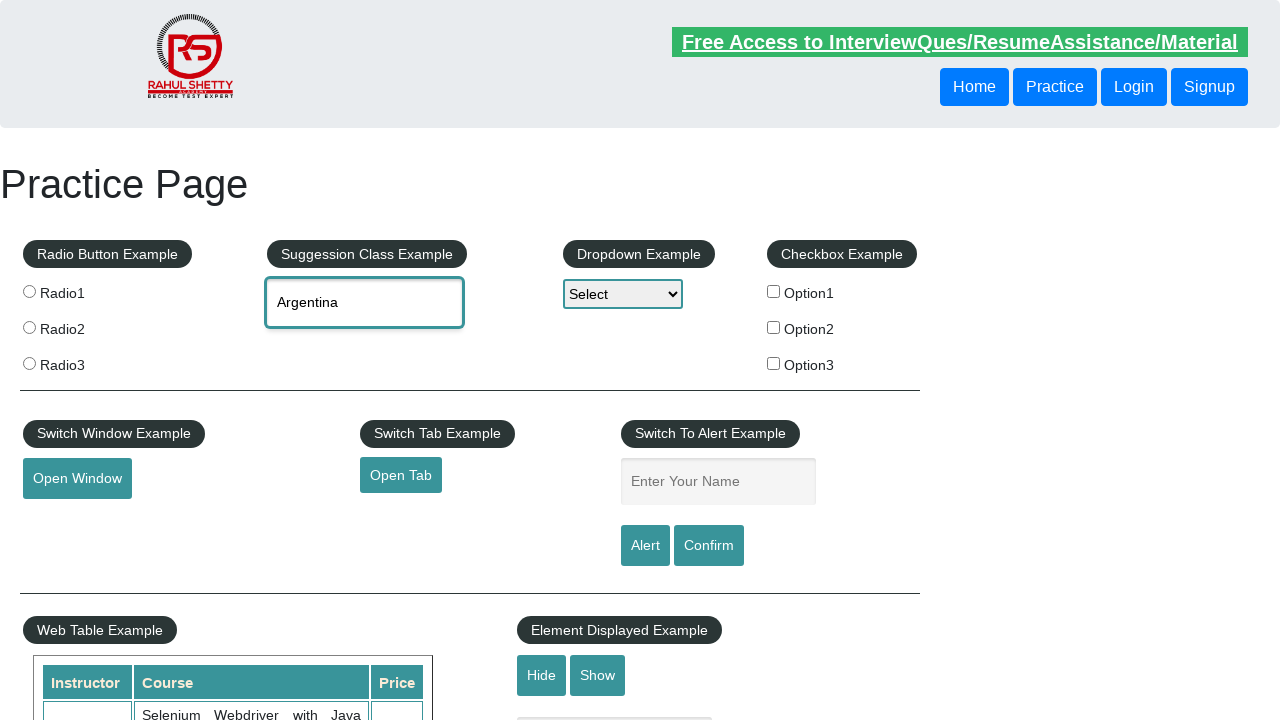

Verified selected value: None
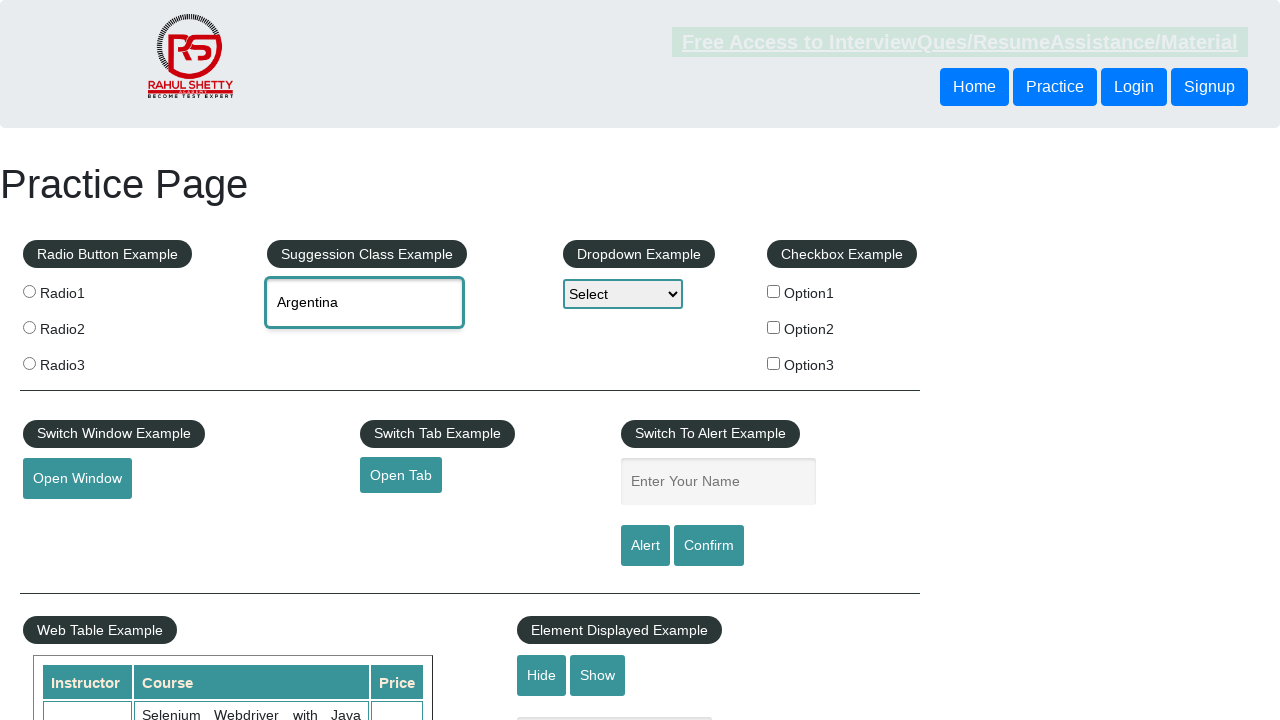

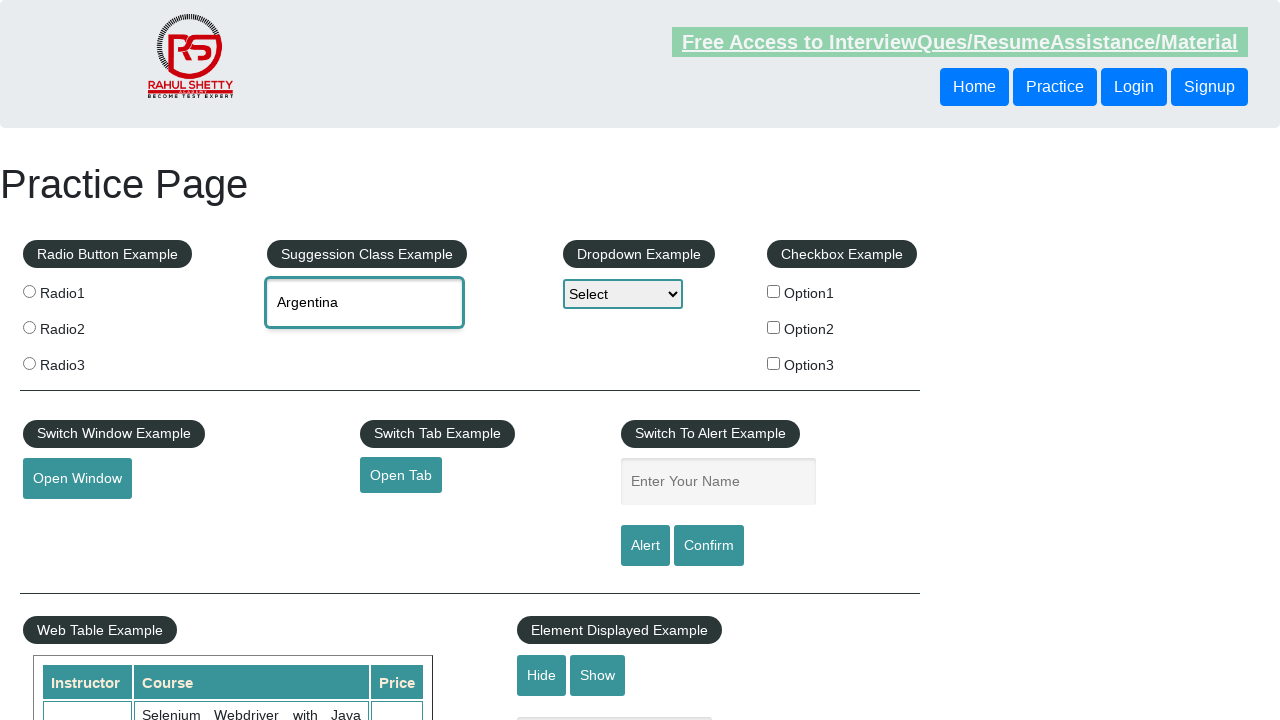